Tests autosuggestive dropdown functionality by typing a partial country name and selecting "India" from the suggestions that appear

Starting URL: https://rahulshettyacademy.com/dropdownsPractise/

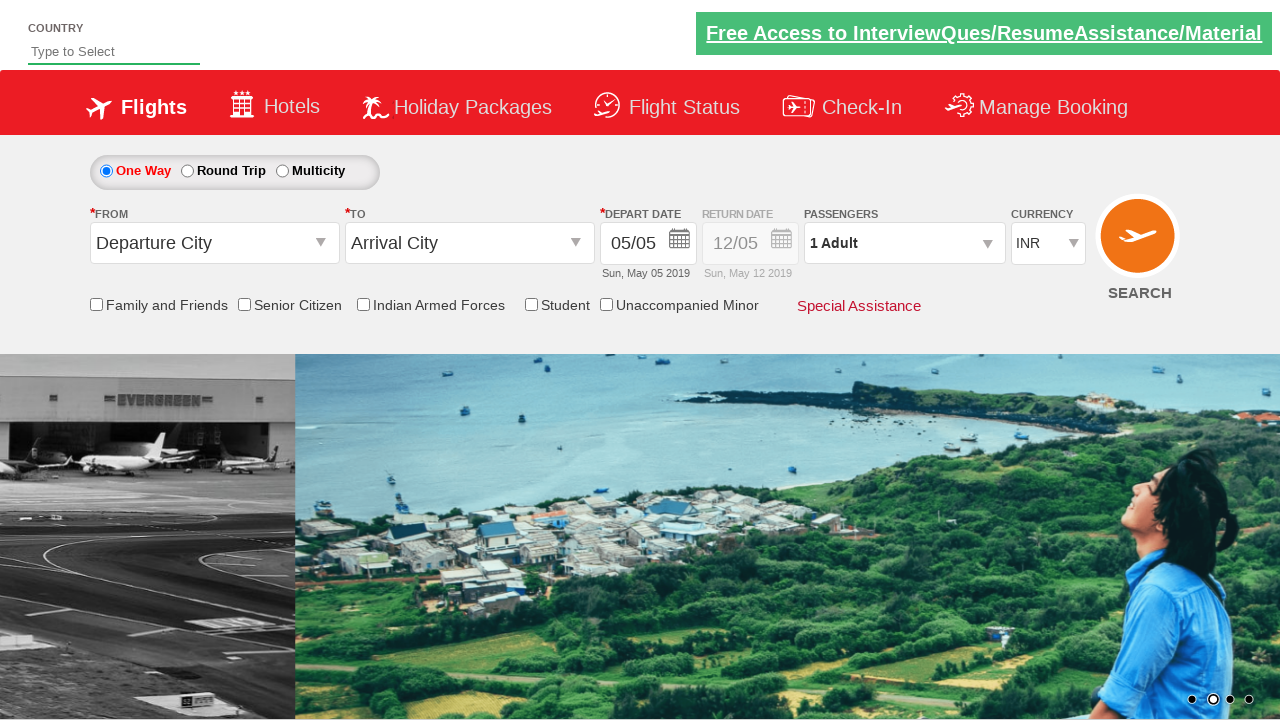

Typed 'ind' in autosuggest field to trigger dropdown on #autosuggest
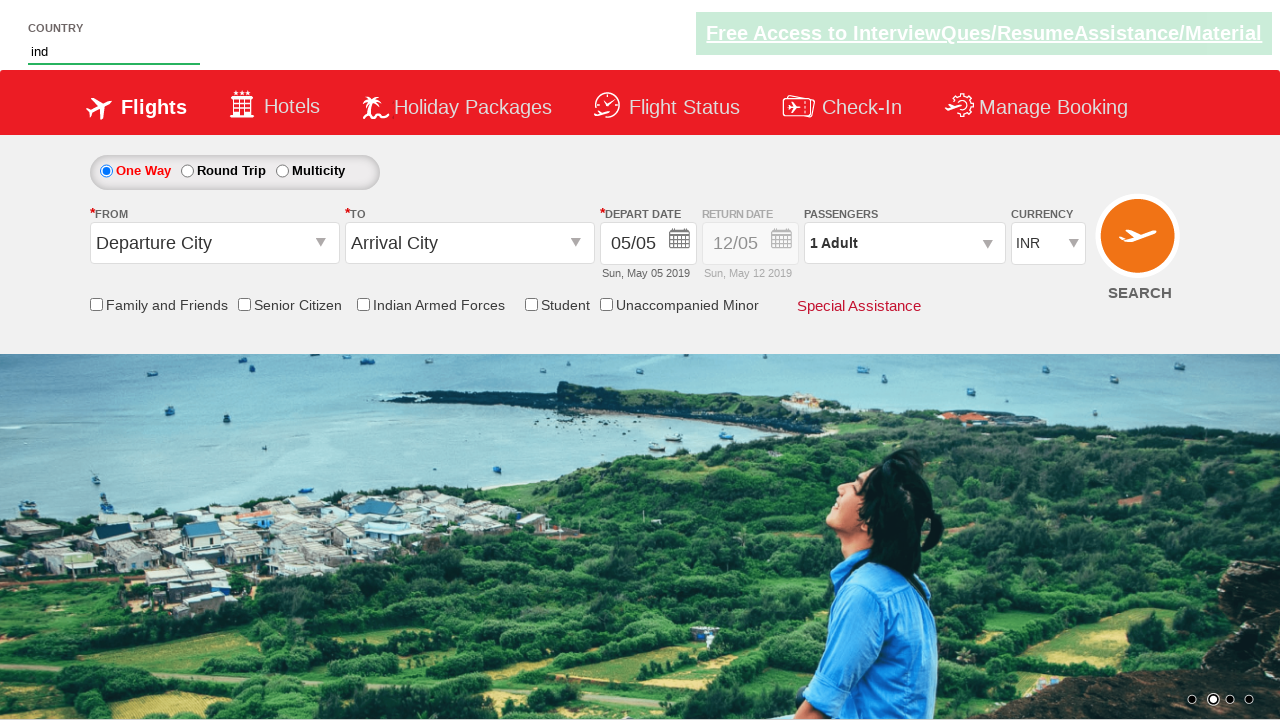

Autosuggestive dropdown appeared with suggestions
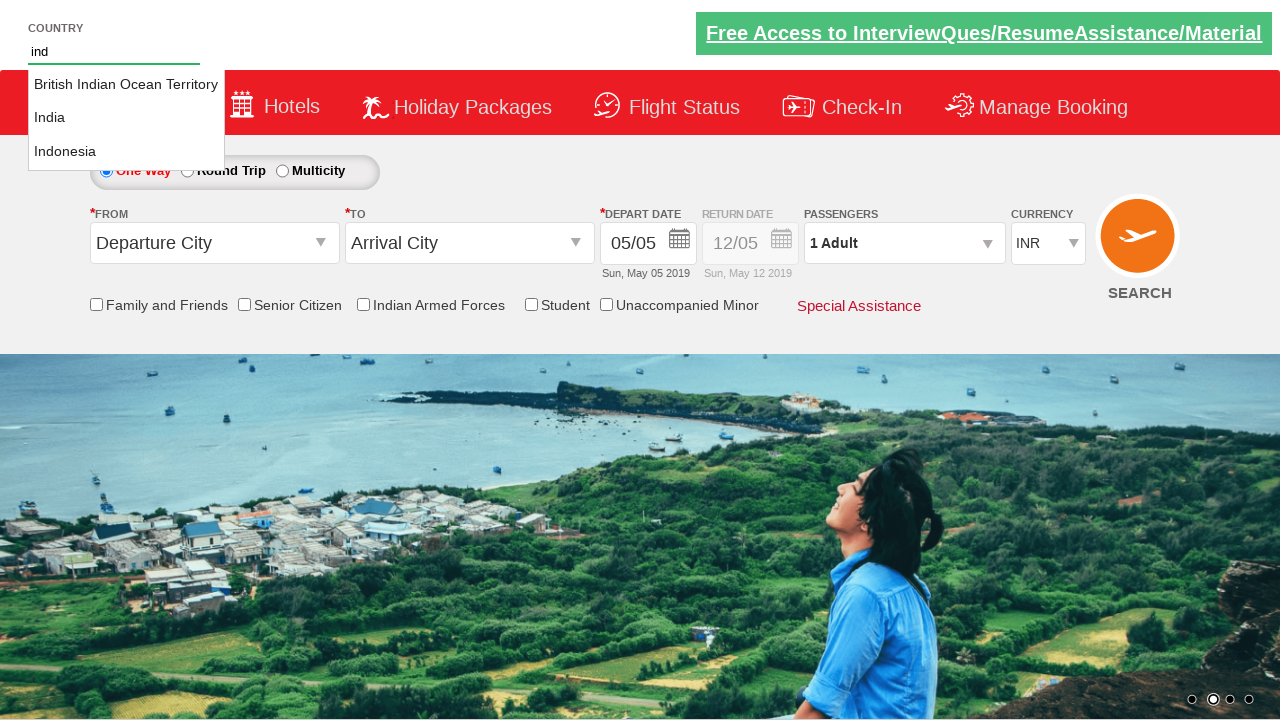

Selected 'India' from autosuggestive dropdown at (126, 118) on li.ui-menu-item a:text-is('India')
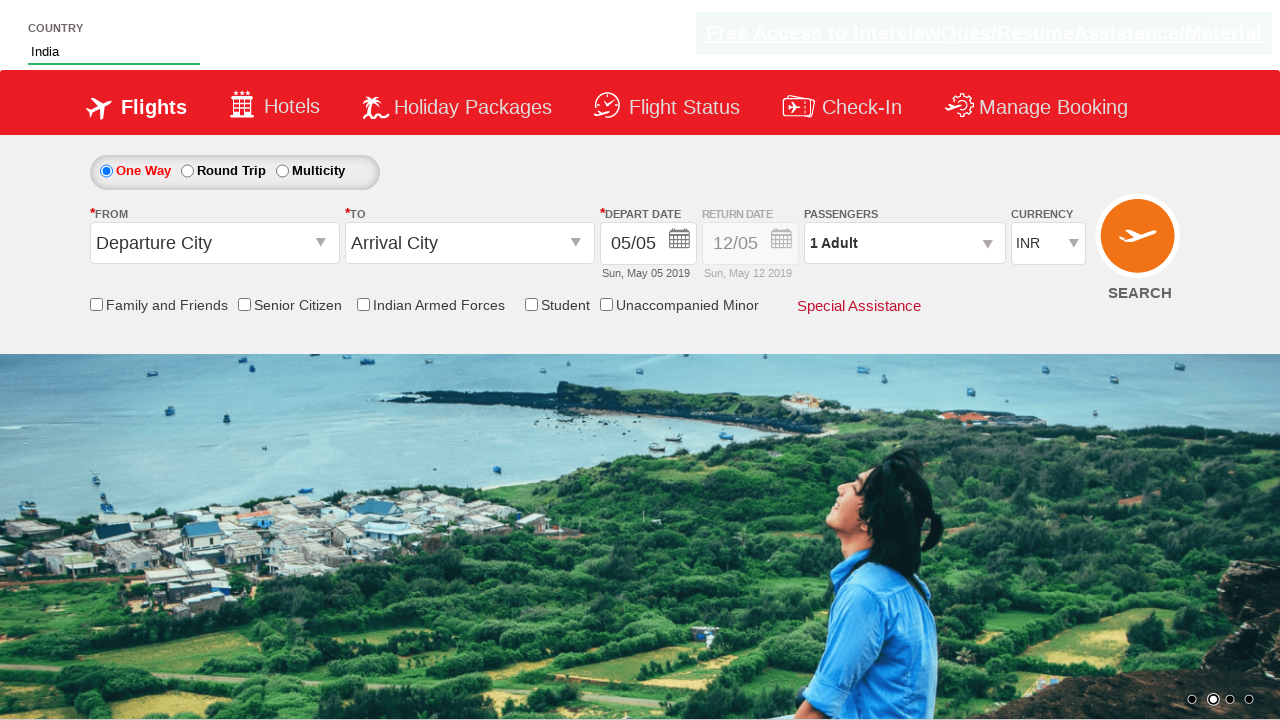

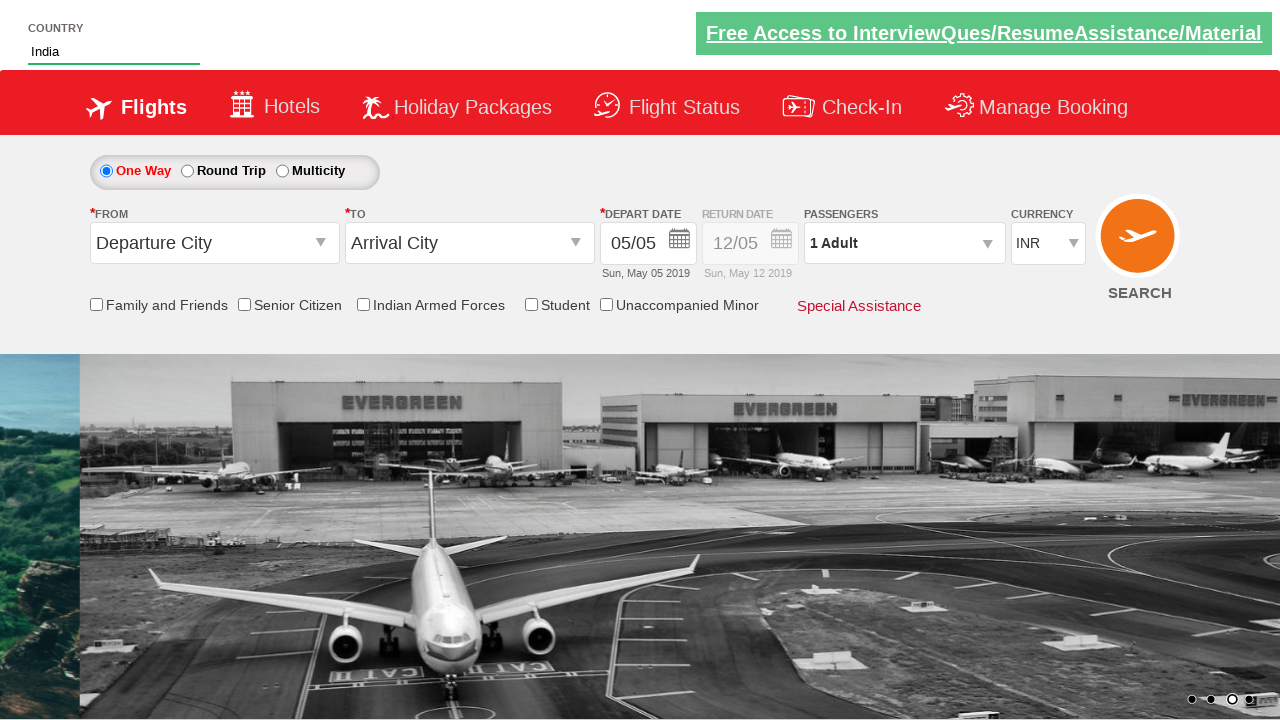